Tests checkbox and radio button functionality by selecting and deselecting multiple health condition and lifestyle options, then verifying their states

Starting URL: https://automationfc.github.io/multiple-fields/

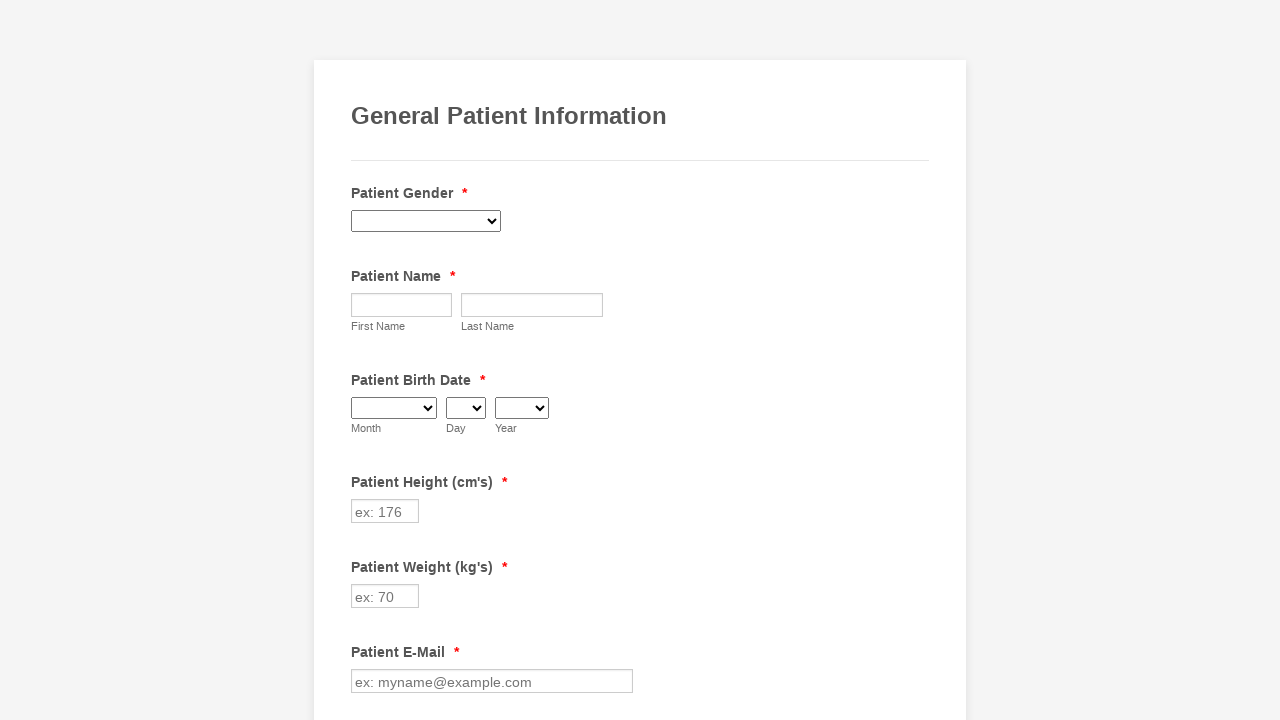

Selected 'Anemia' checkbox at (362, 360) on xpath=//input[@value='Anemia']
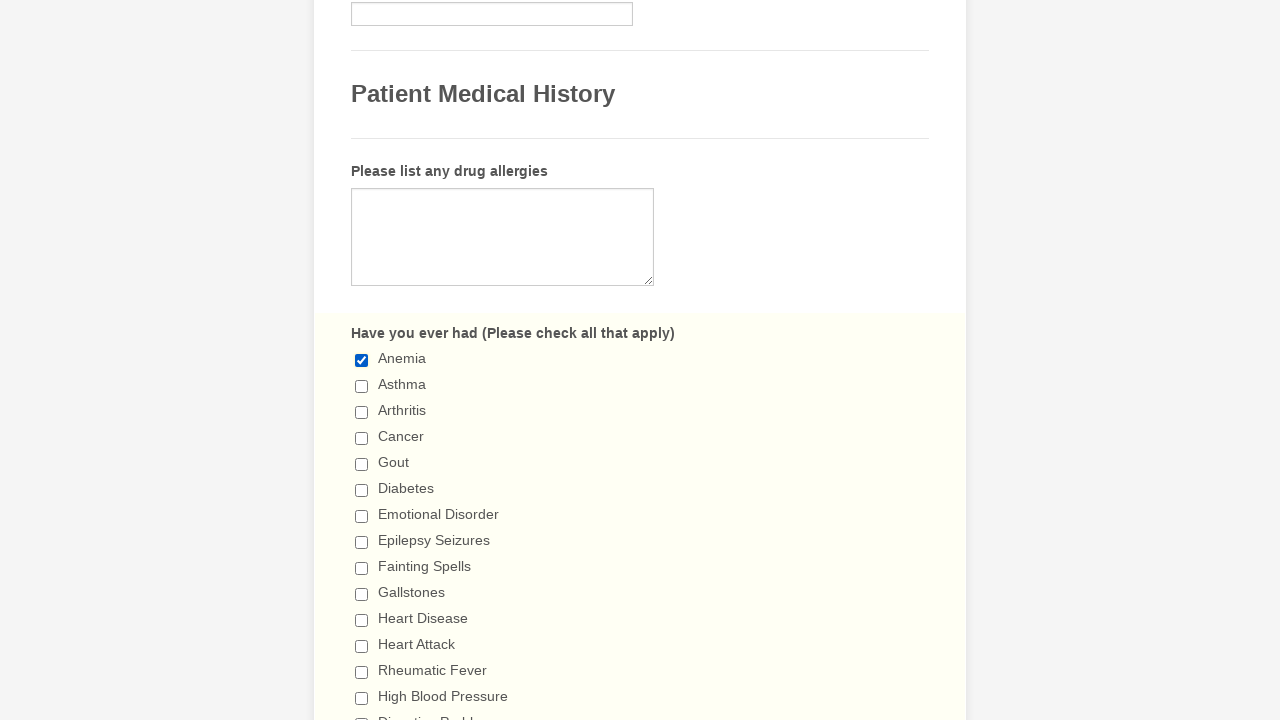

Selected 'Heart Disease' checkbox at (362, 620) on xpath=//input[@value='Heart Disease']
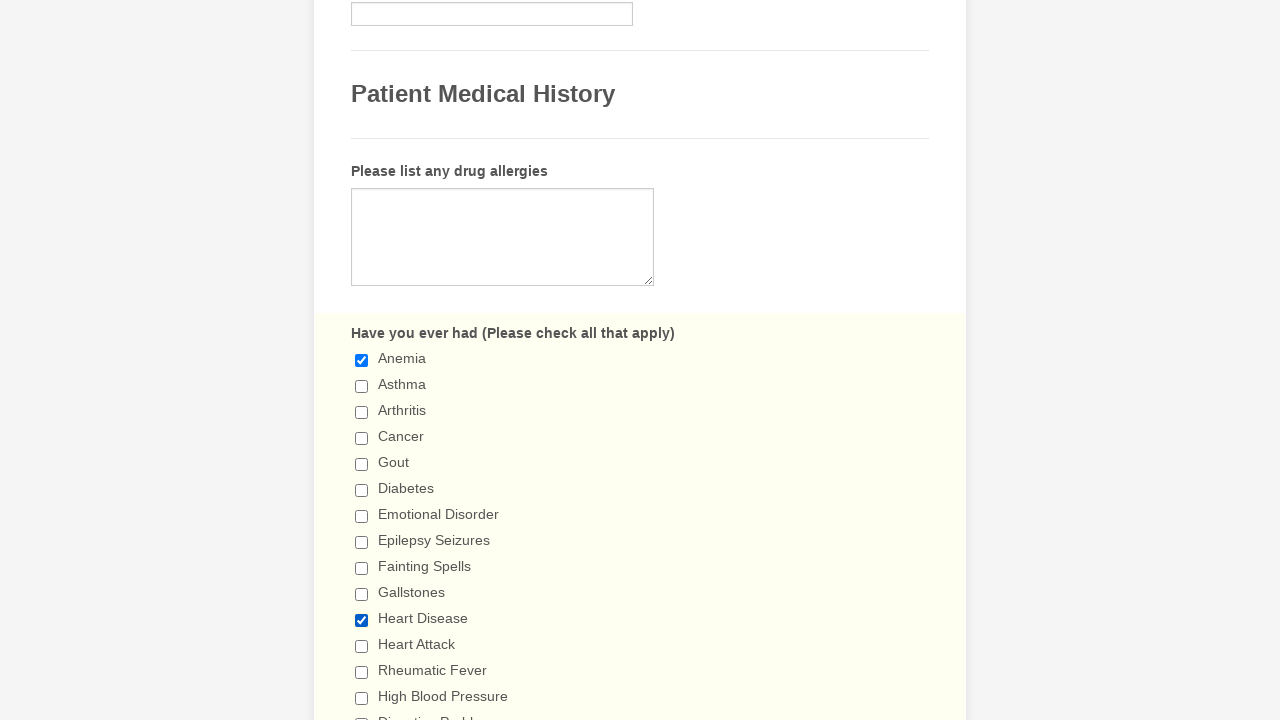

Selected 'Fainting Spells' checkbox at (362, 568) on xpath=//input[@value='Fainting Spells']
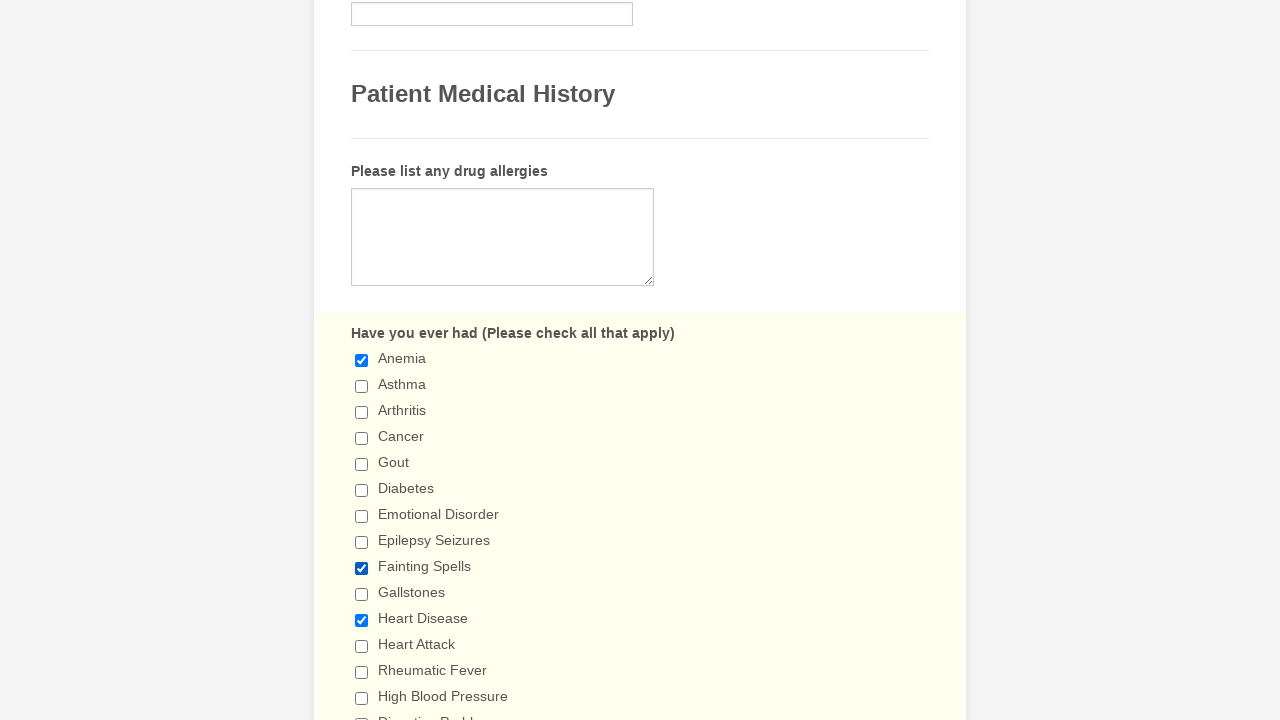

Selected '3-4 days' radio button for exercise frequency at (362, 361) on xpath=//input[@value='3-4 days']
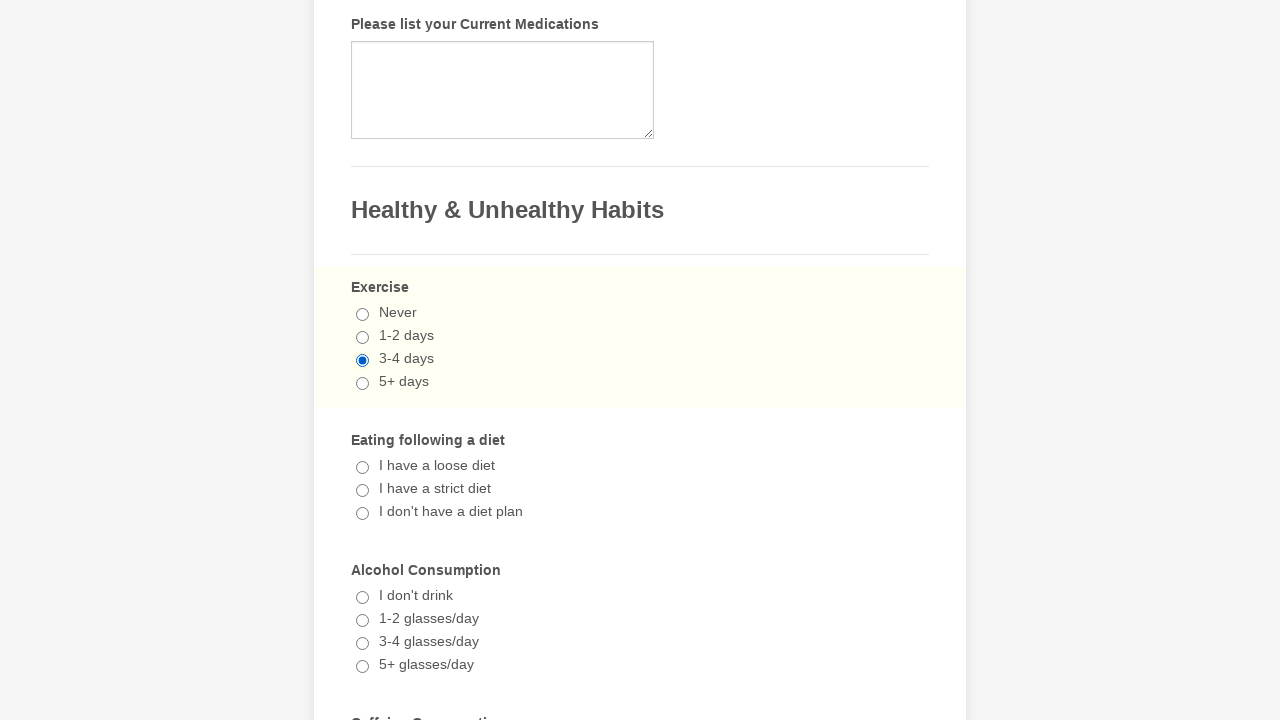

Selected 'I don't have a diet plan' radio button at (362, 514) on //input[@value="I don't have a diet plan"]
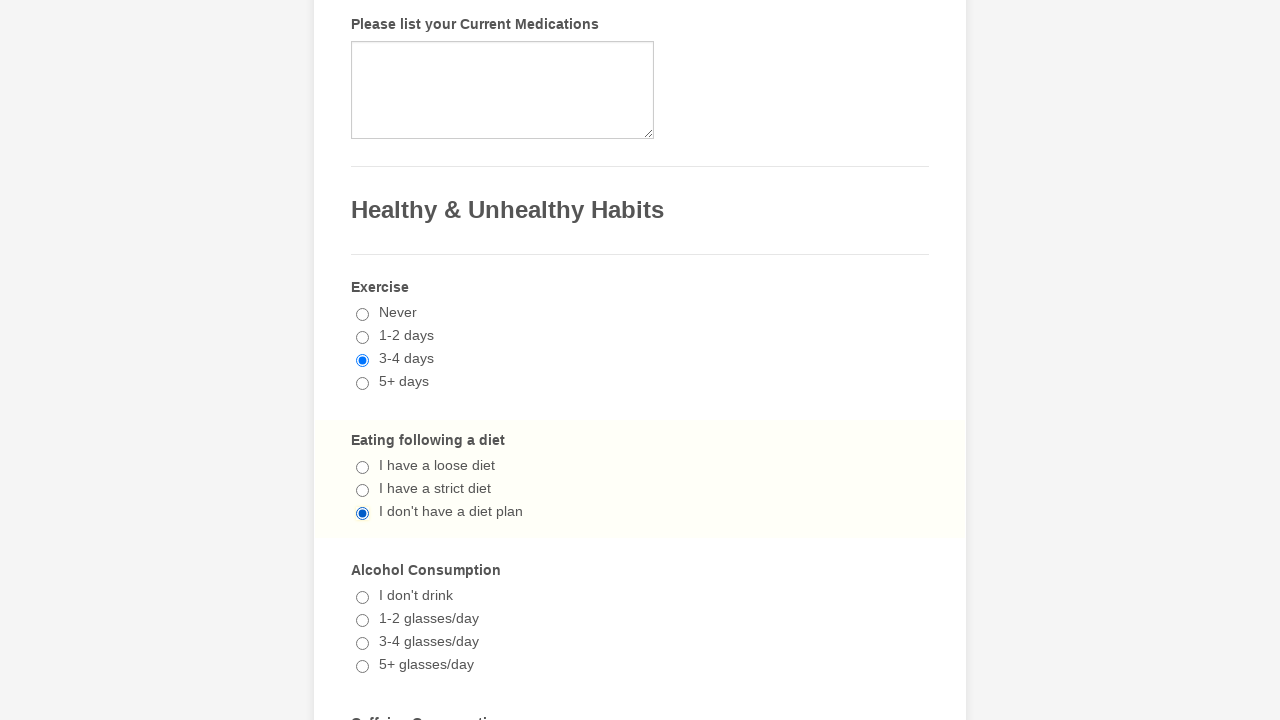

Selected '0-1 pack/day' radio button for smoking at (362, 361) on xpath=//input[@value='0-1 pack/day']
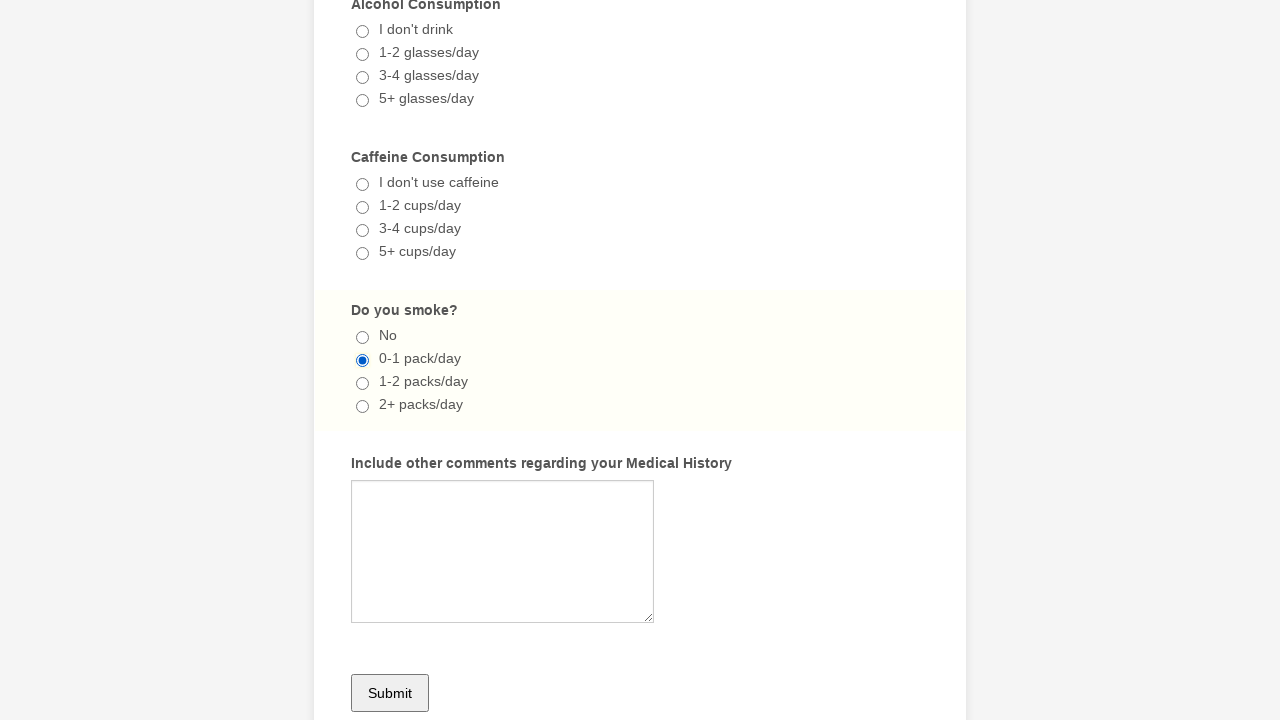

Verified 'Anemia' checkbox is checked
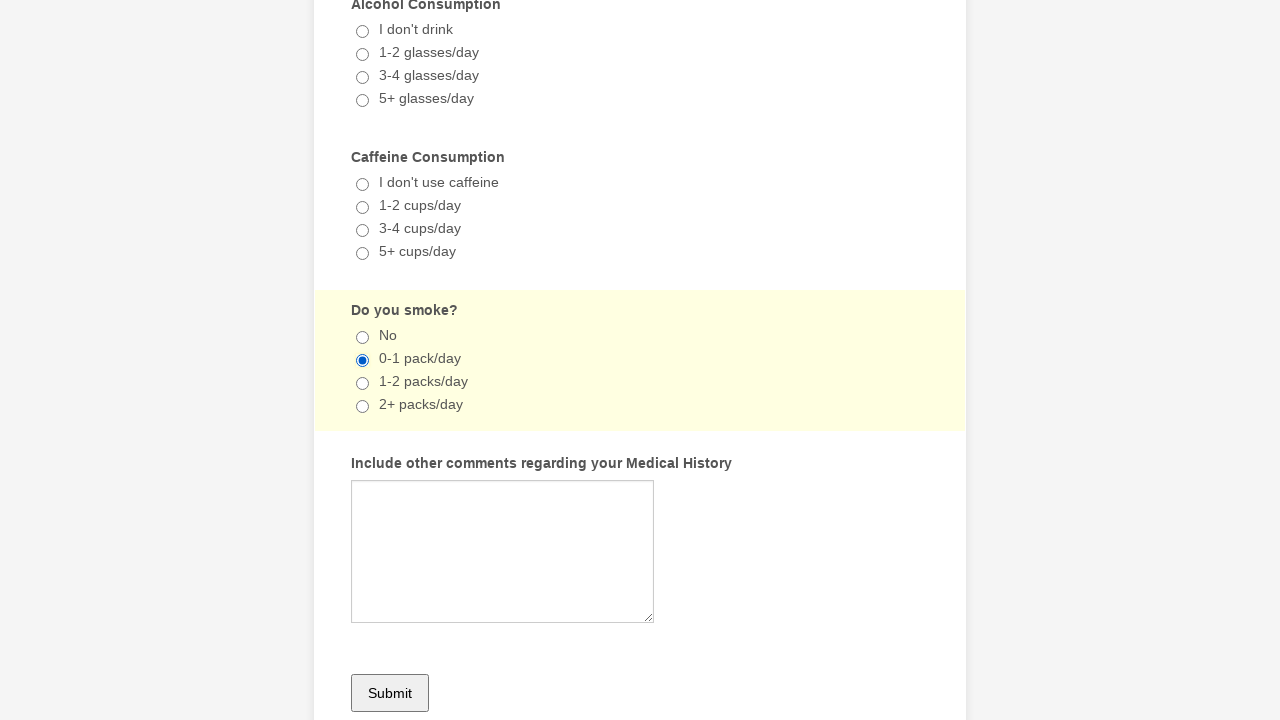

Verified 'Heart Disease' checkbox is checked
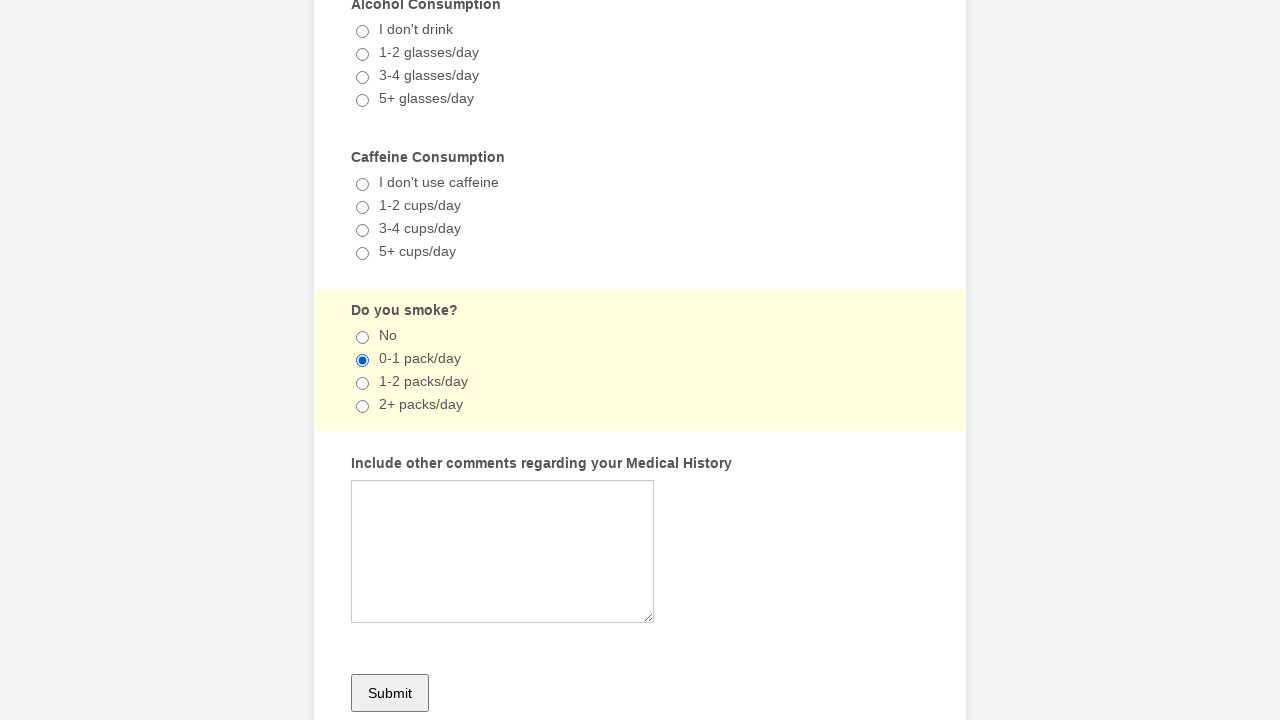

Verified 'Fainting Spells' checkbox is checked
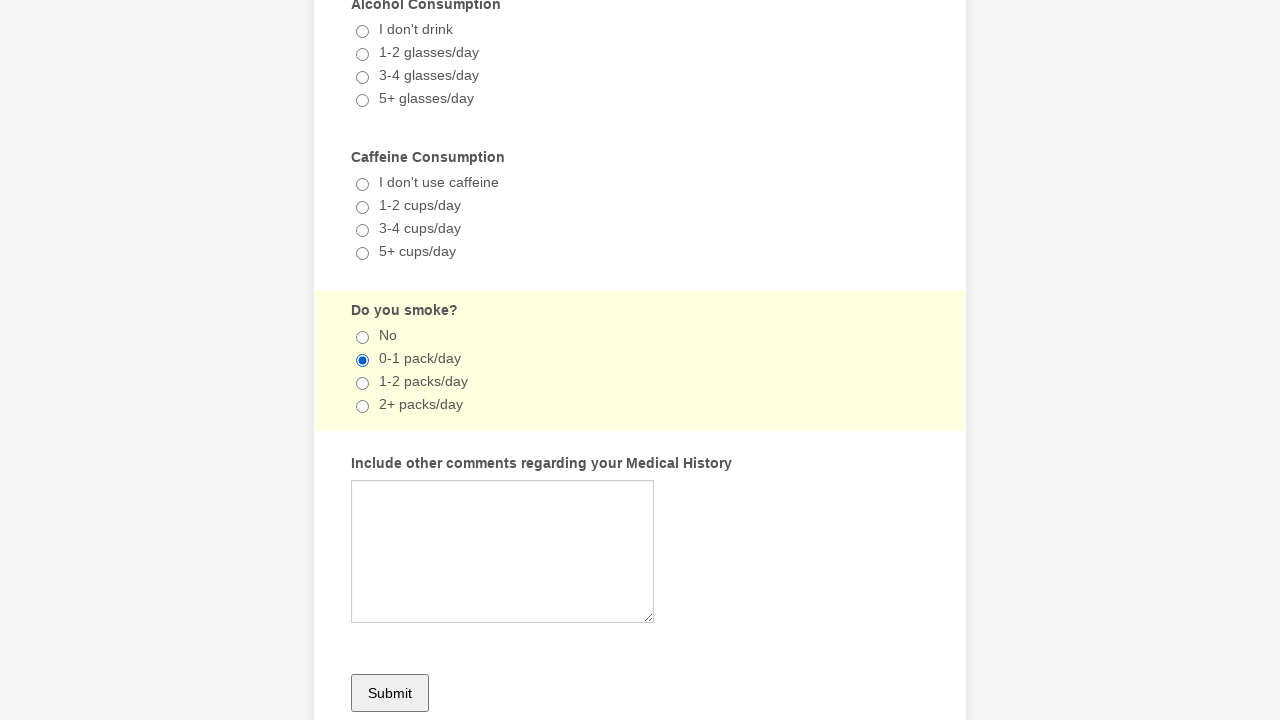

Verified '3-4 days' radio button is checked
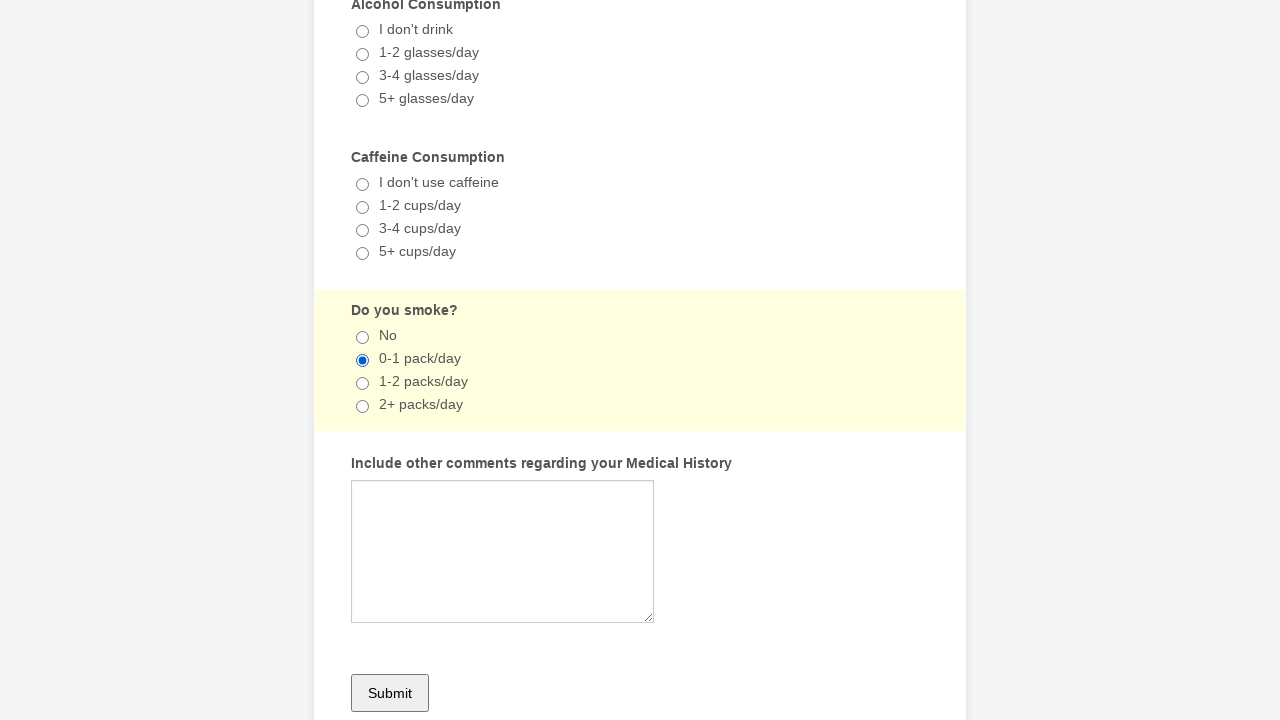

Verified 'I don't have a diet plan' radio button is checked
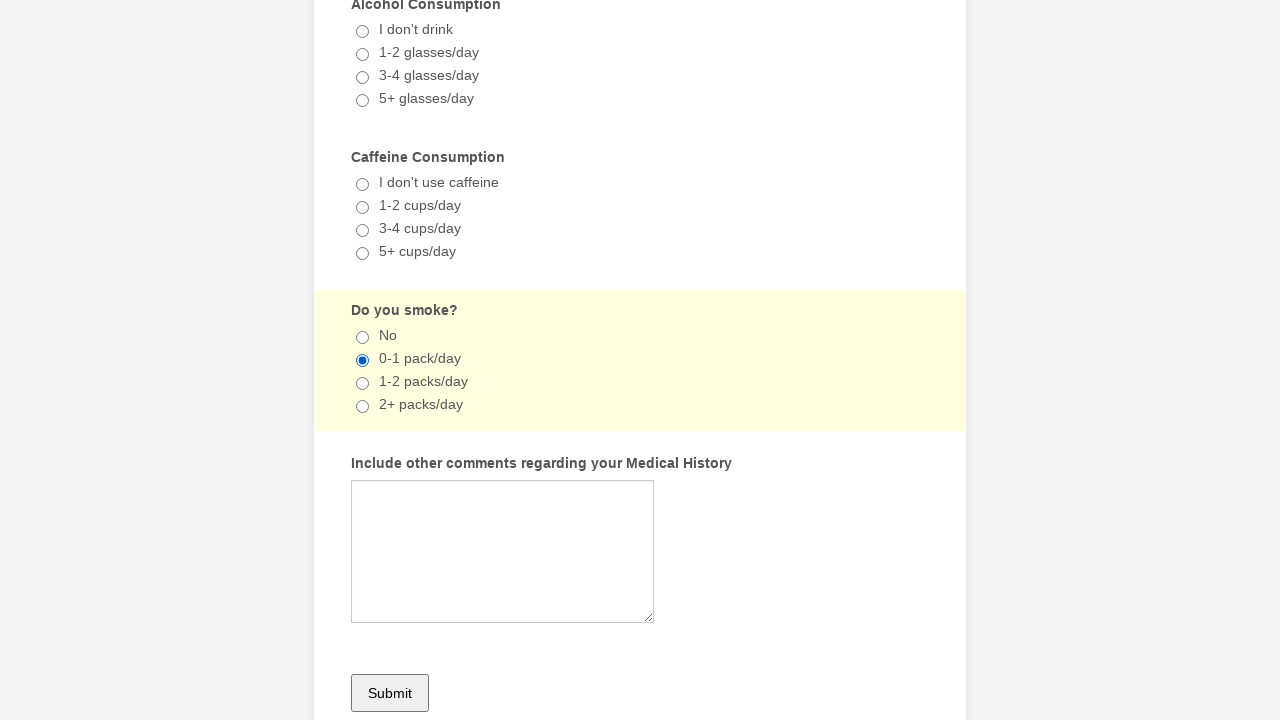

Verified '0-1 pack/day' radio button is checked
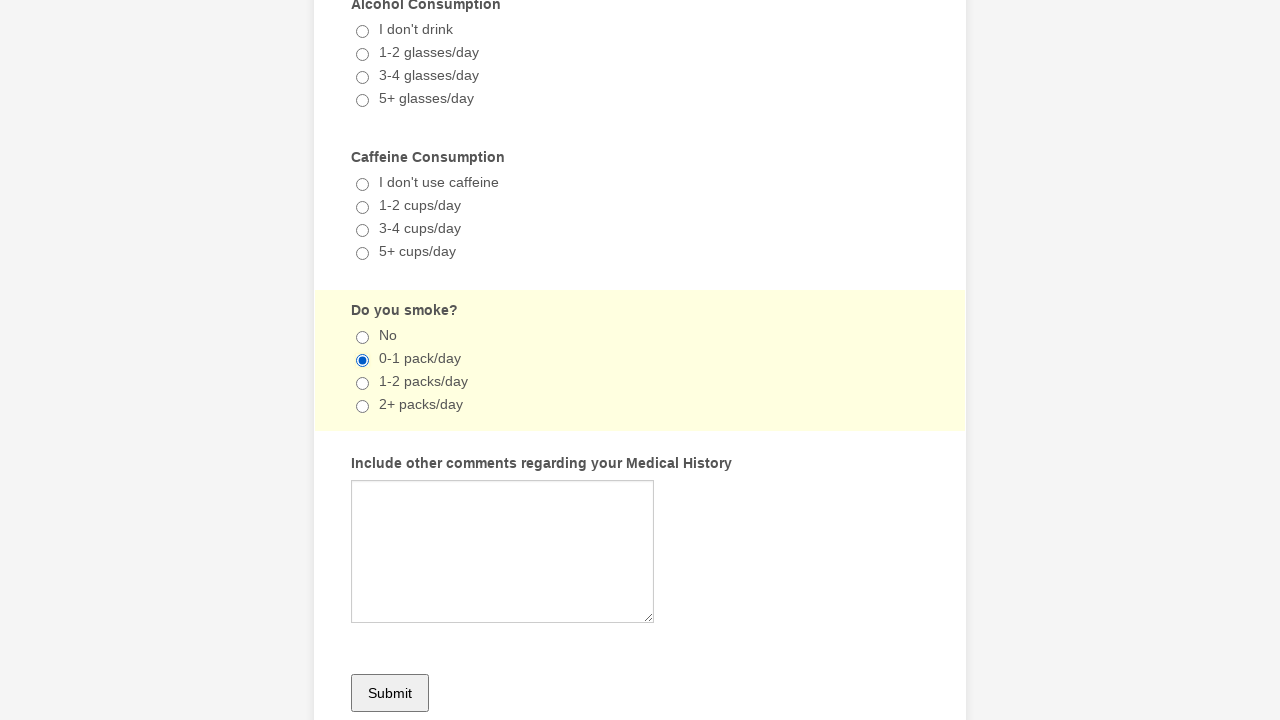

Deselected 'Anemia' checkbox at (362, 360) on xpath=//input[@value='Anemia']
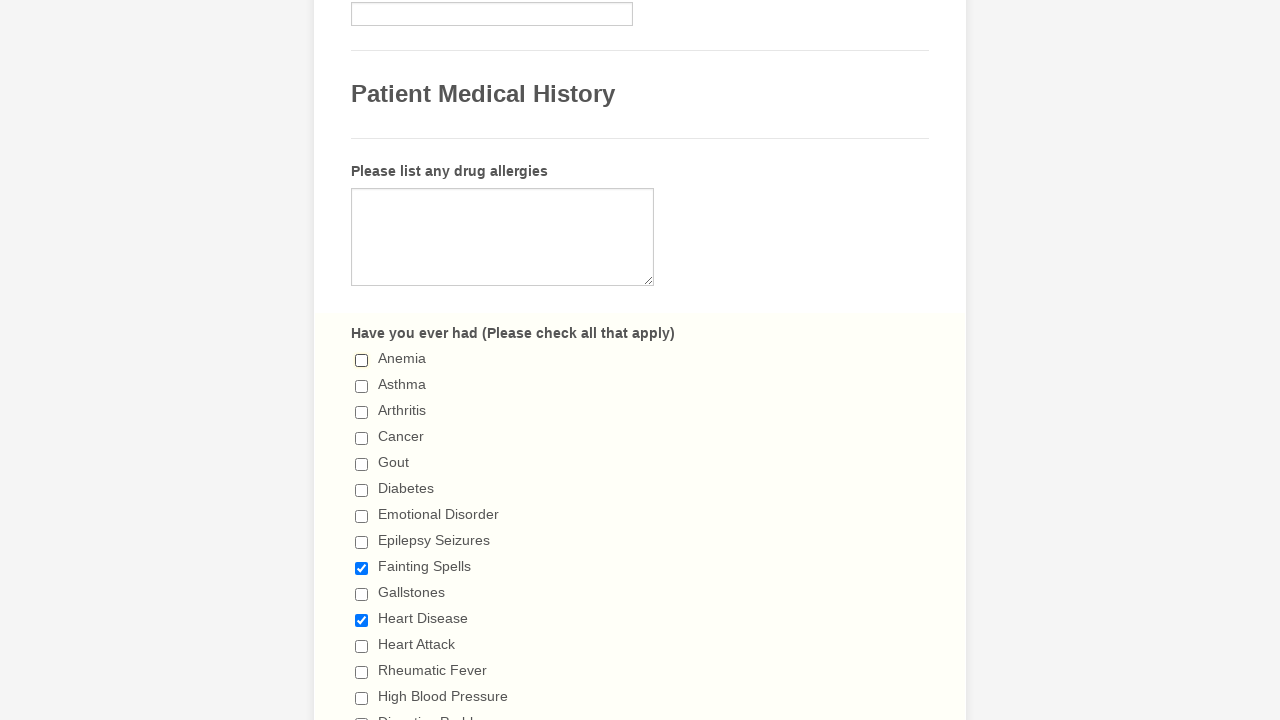

Deselected 'Heart Disease' checkbox at (362, 620) on xpath=//input[@value='Heart Disease']
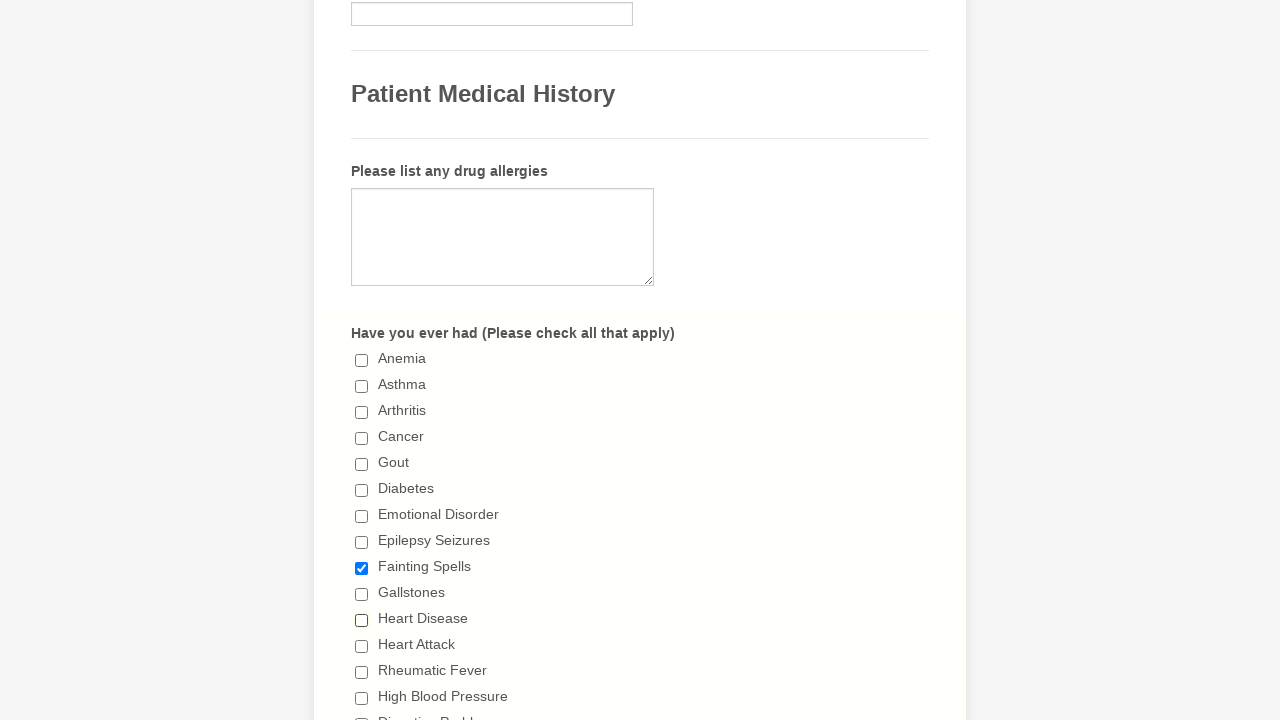

Deselected 'Fainting Spells' checkbox at (362, 568) on xpath=//input[@value='Fainting Spells']
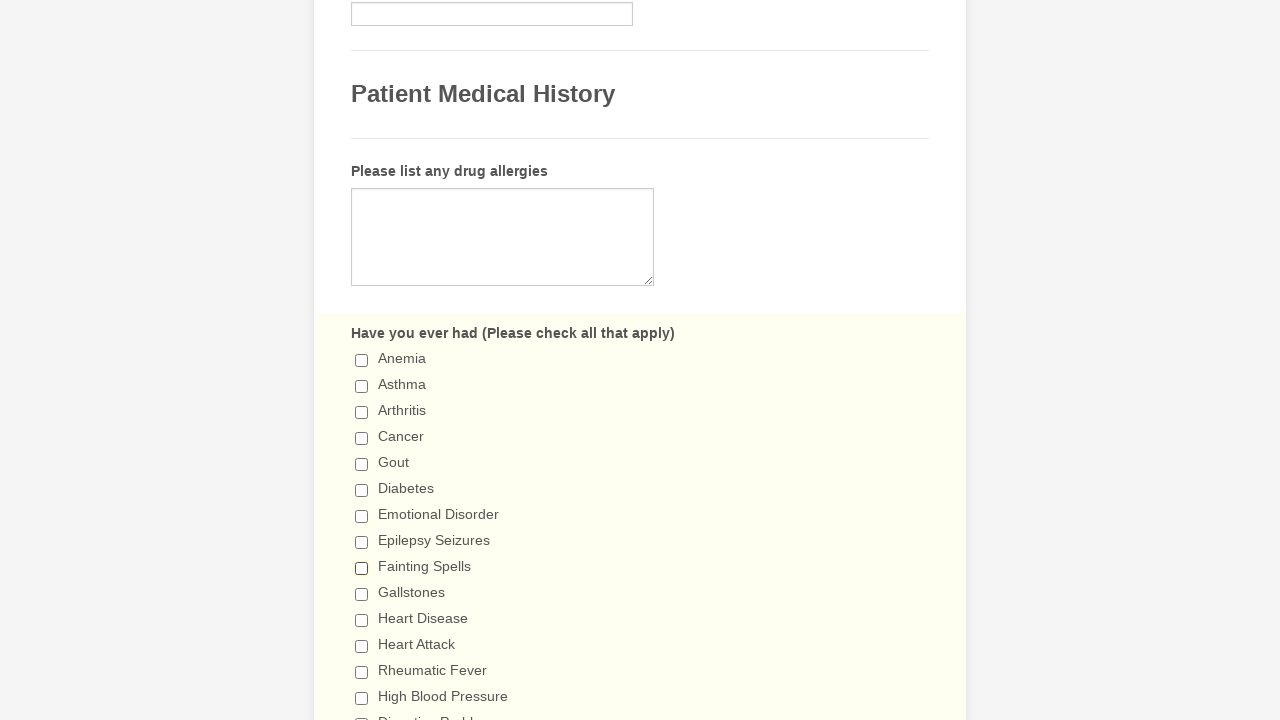

Attempted to deselect '3-4 days' radio button at (362, 361) on xpath=//input[@value='3-4 days']
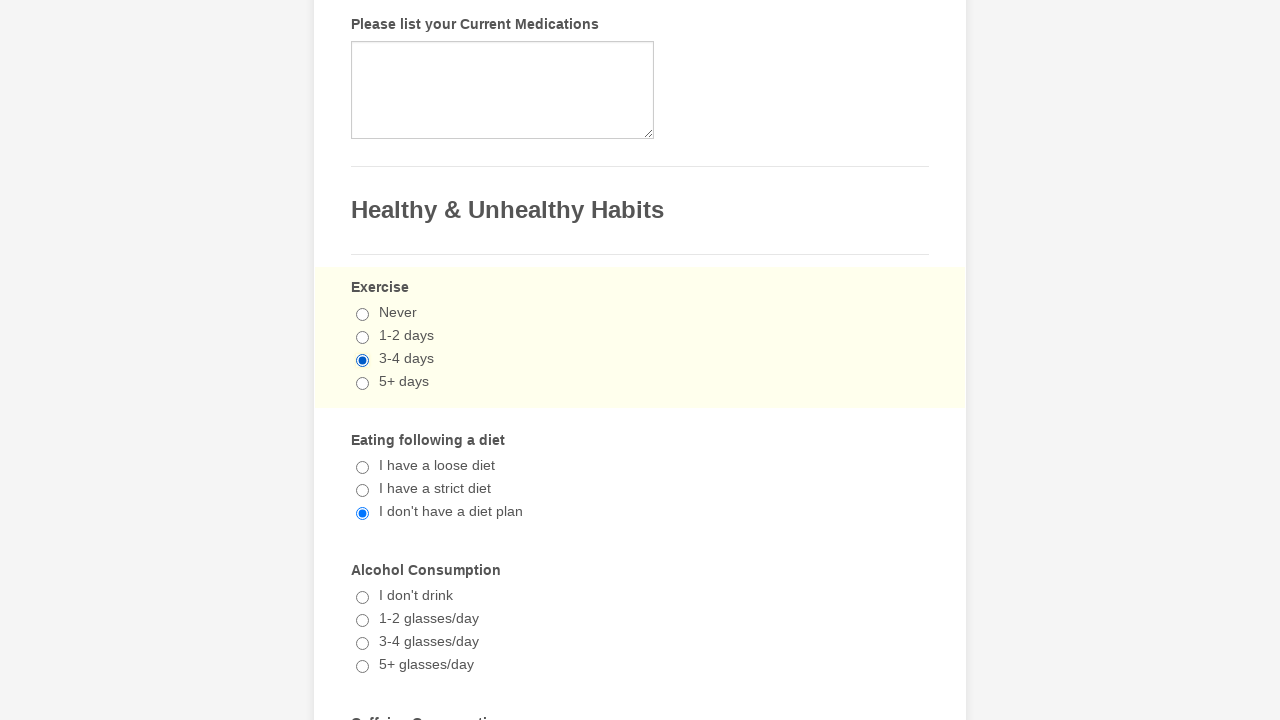

Attempted to deselect 'I don't have a diet plan' radio button at (362, 514) on //input[@value="I don't have a diet plan"]
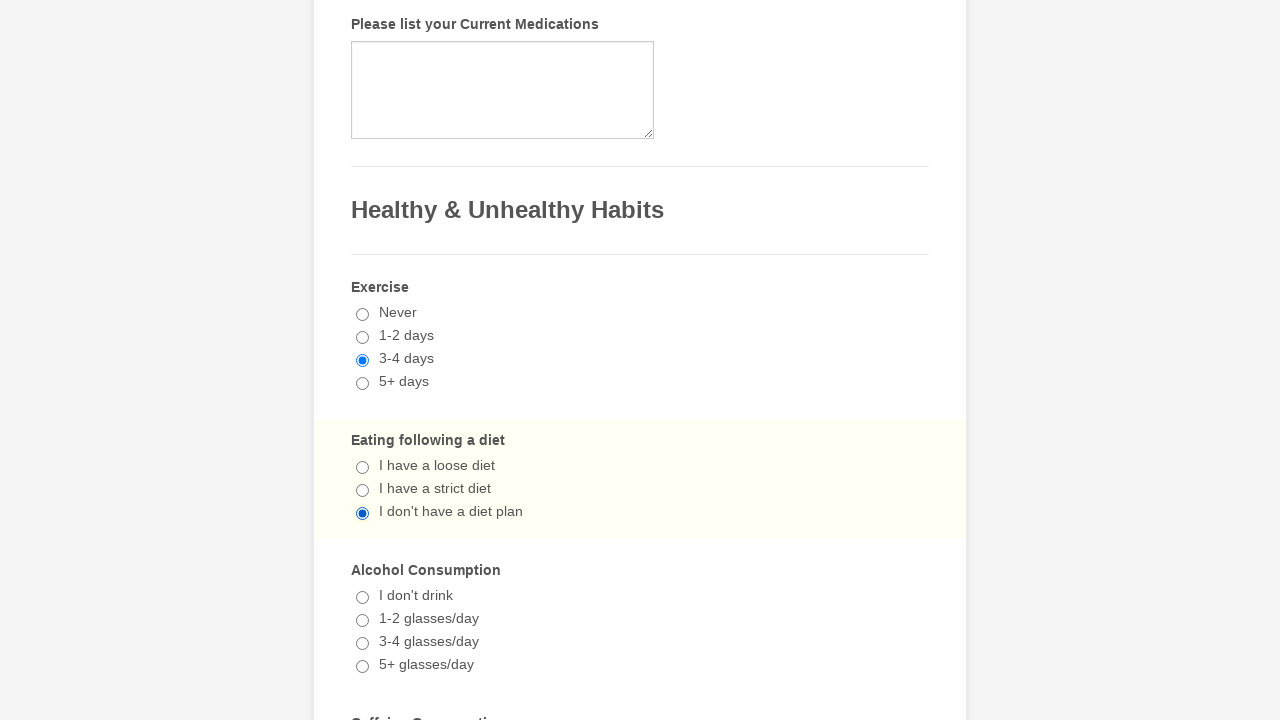

Attempted to deselect '0-1 pack/day' radio button at (362, 361) on xpath=//input[@value='0-1 pack/day']
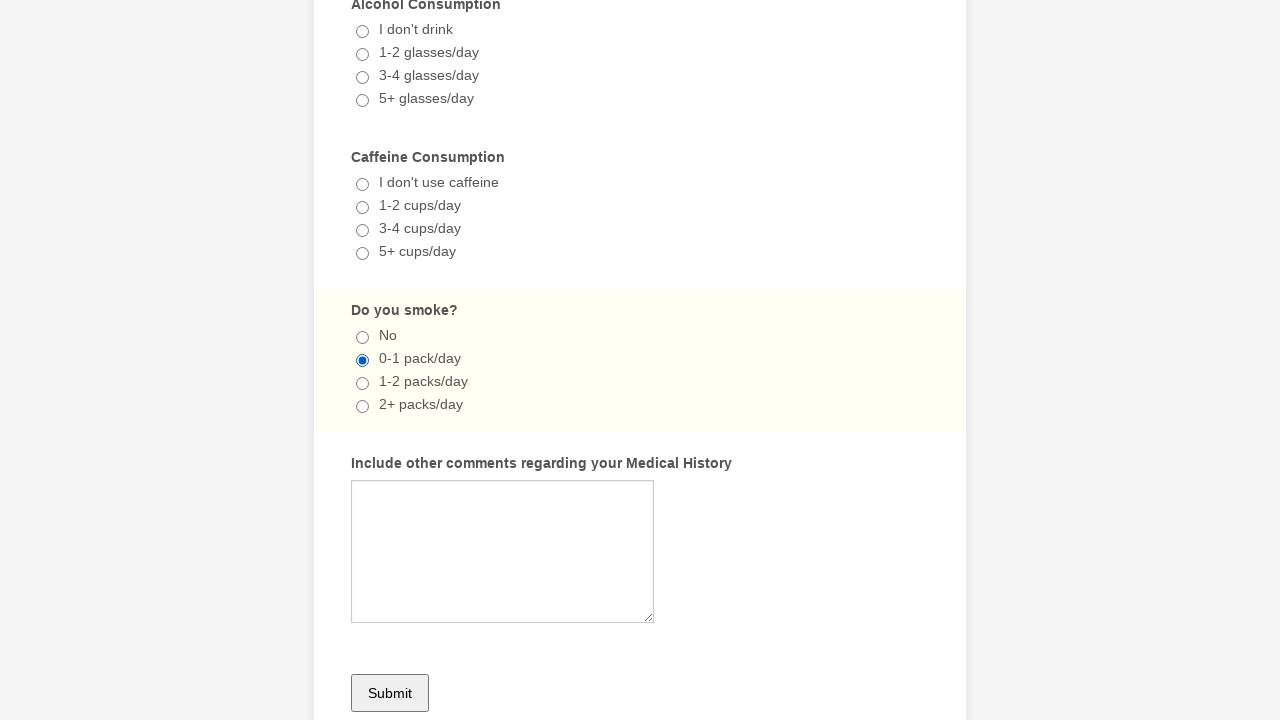

Verified 'Anemia' checkbox is unchecked after deselection
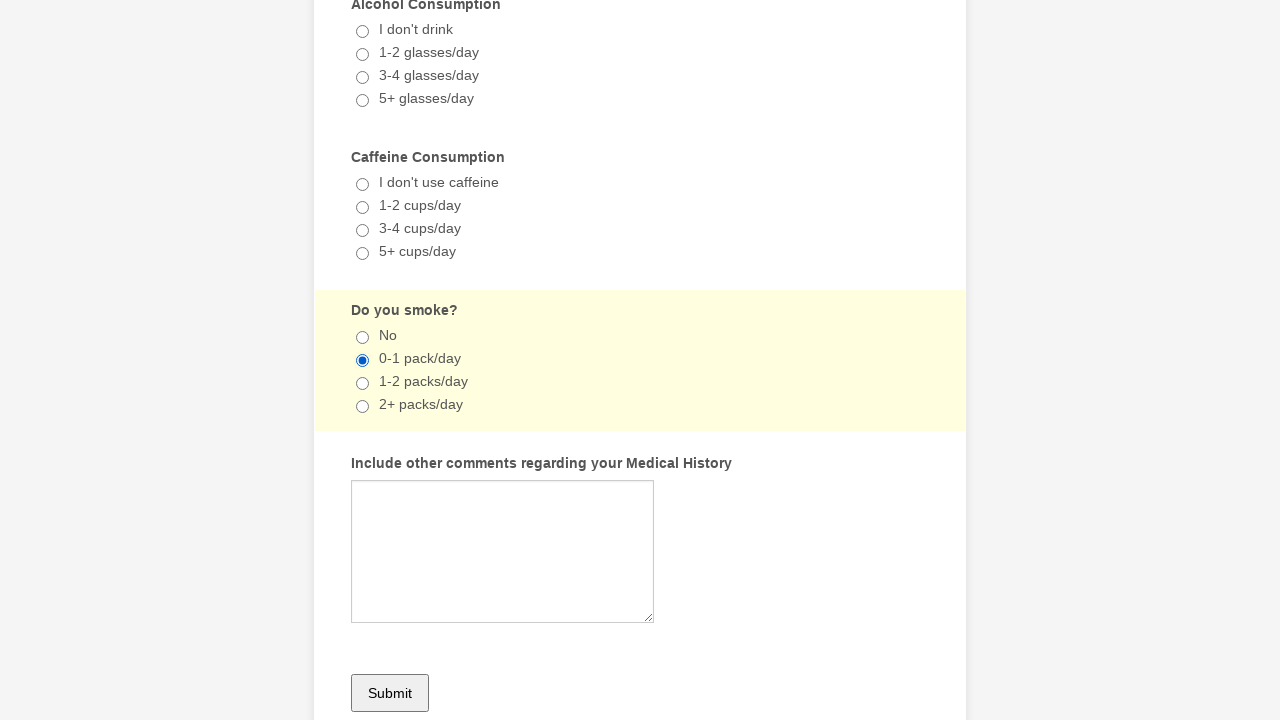

Verified 'Heart Disease' checkbox is unchecked after deselection
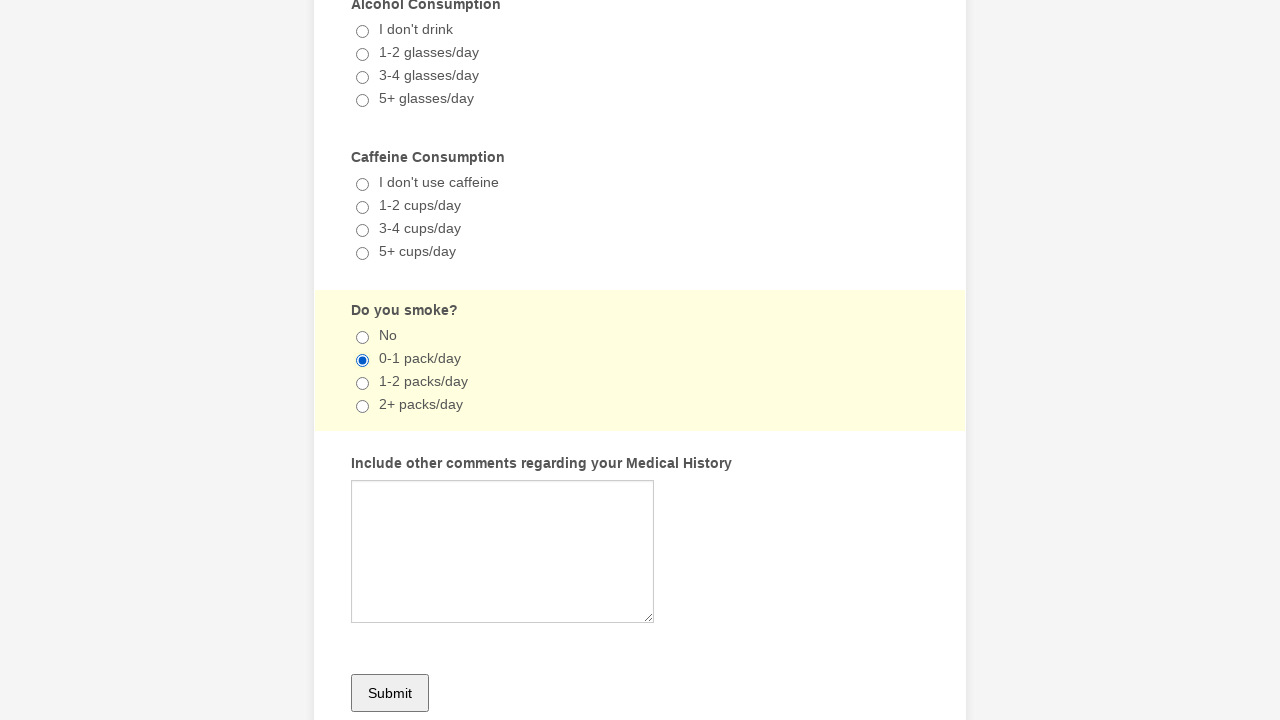

Verified 'Fainting Spells' checkbox is unchecked after deselection
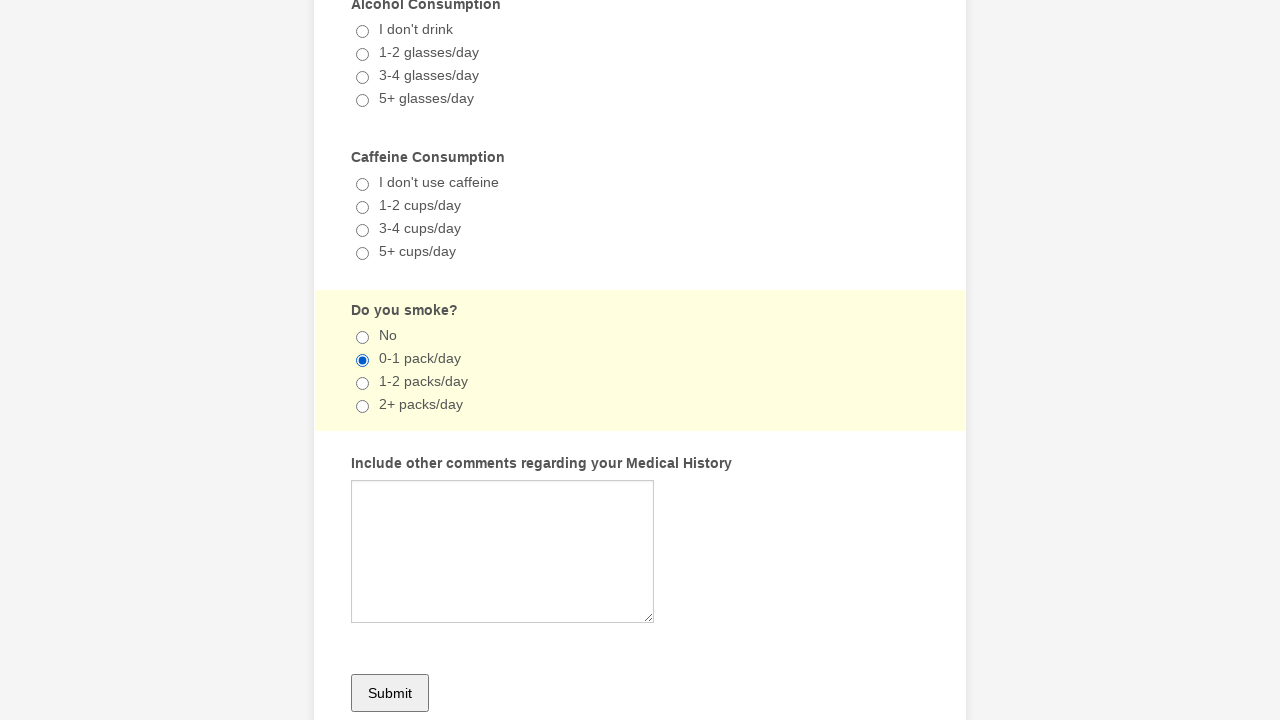

Verified '3-4 days' radio button remains checked (radio button behavior)
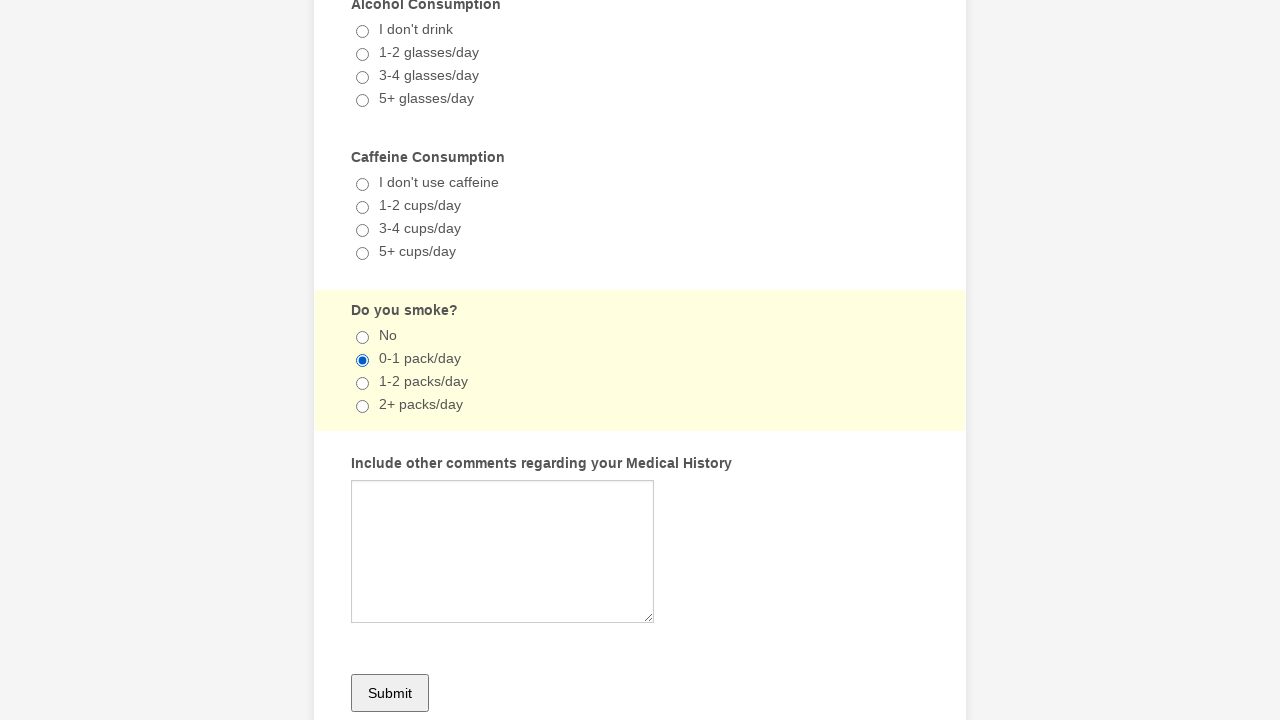

Verified 'I don't have a diet plan' radio button remains checked (radio button behavior)
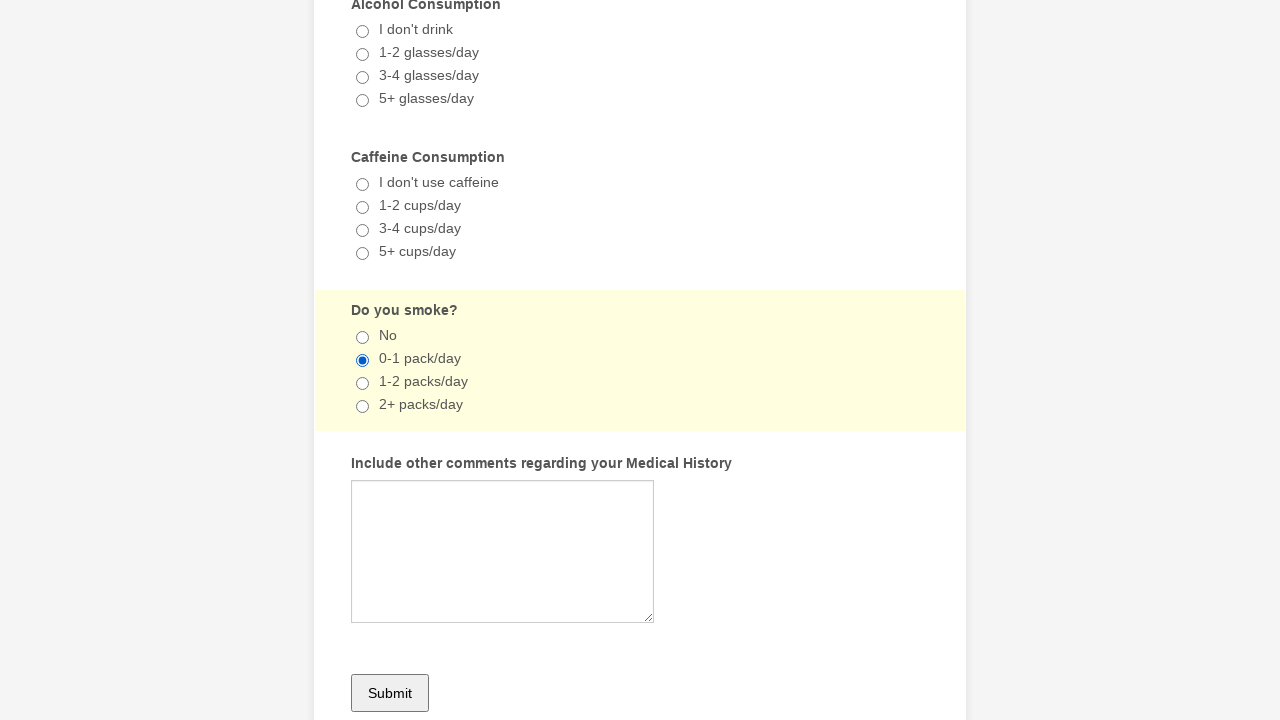

Verified '0-1 pack/day' radio button remains checked (radio button behavior)
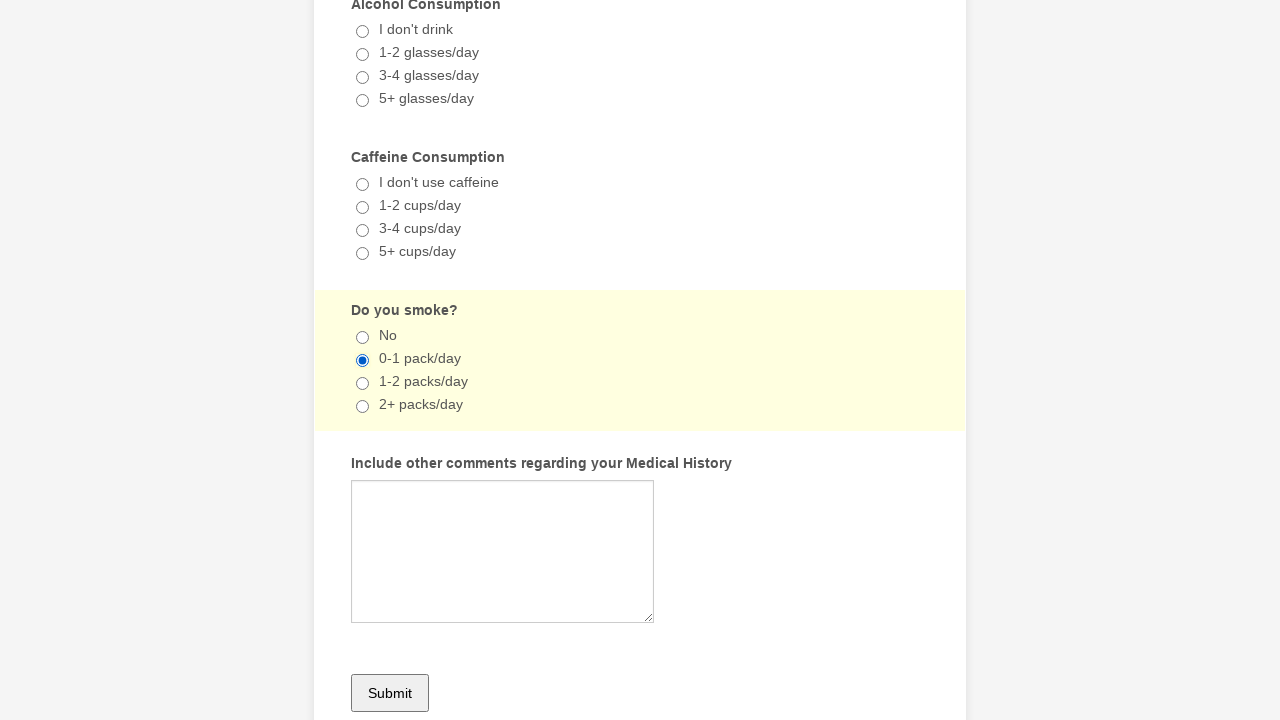

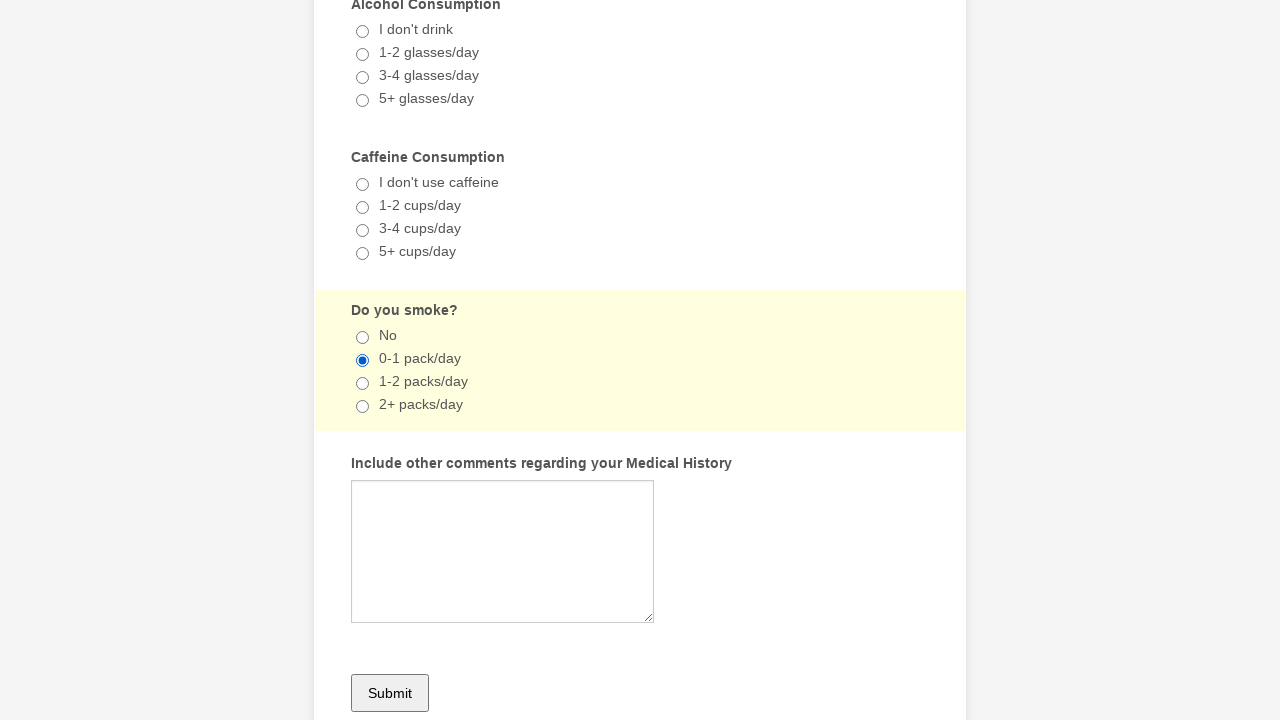